Tests auto-suggestive dropdown functionality by typing partial text and selecting a matching option from the suggestions

Starting URL: https://rahulshettyacademy.com/dropdownsPractise/

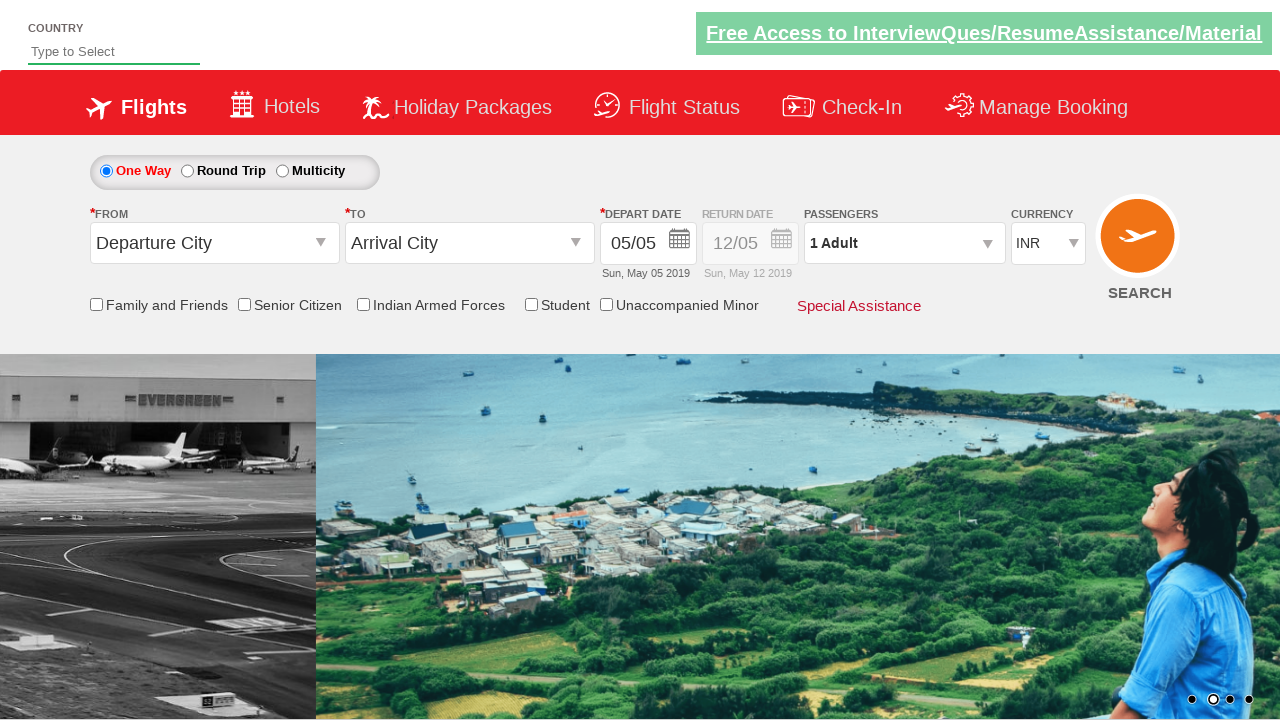

Filled auto-suggest field with 'ind' on #autosuggest
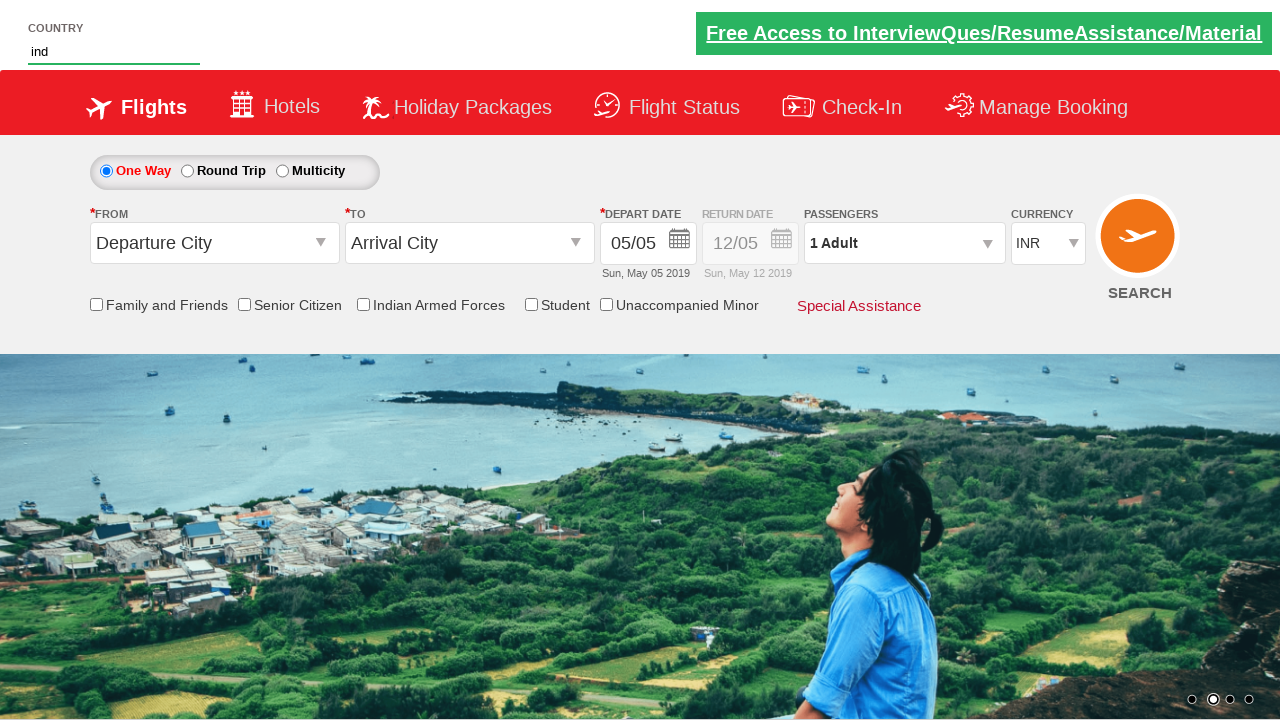

Auto-suggestive dropdown suggestions appeared
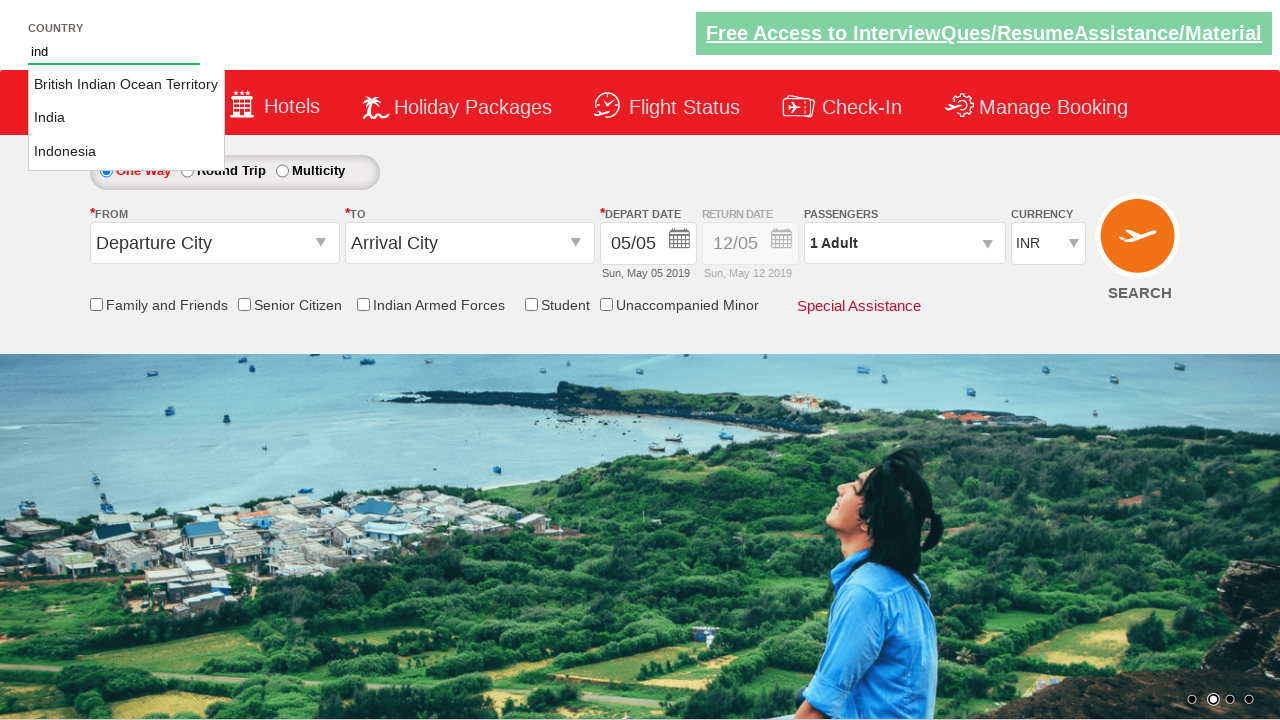

Retrieved list of suggestion options
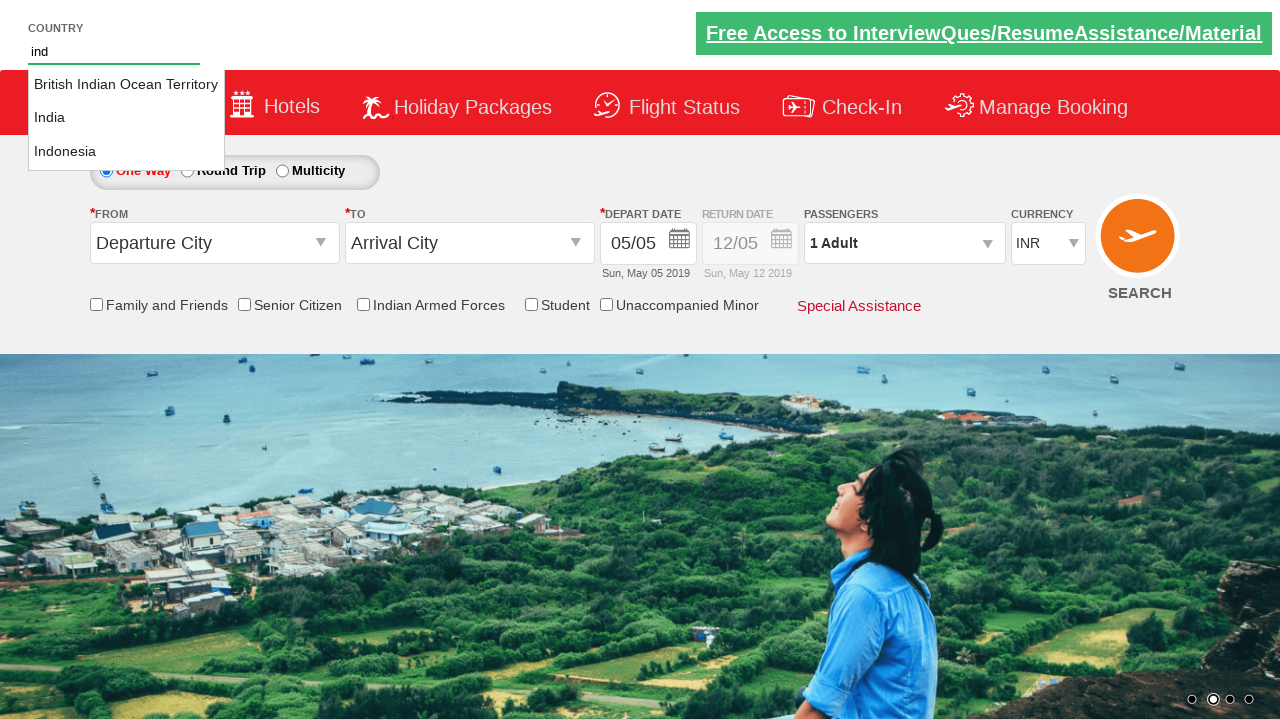

Selected 'India' from the auto-suggestive dropdown at (126, 118) on li.ui-menu-item a >> nth=1
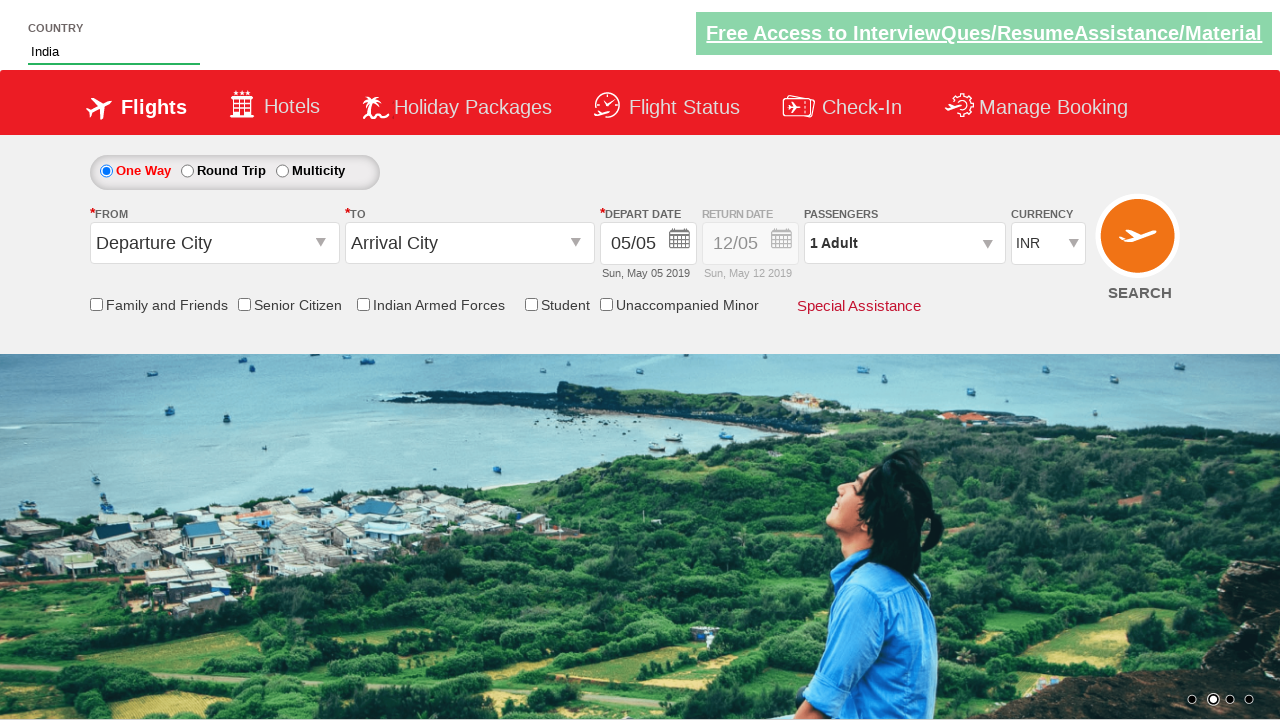

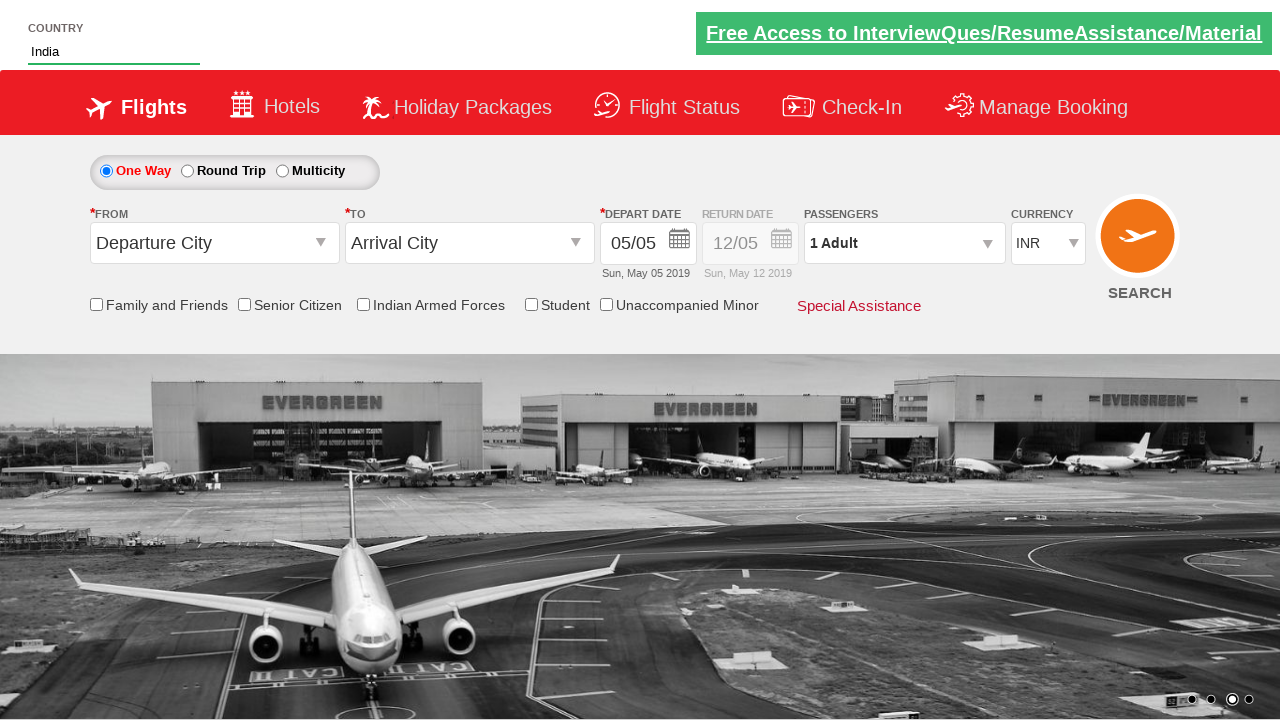